Tests opening a new browser window by clicking a link, switching to the new window, verifying content, then switching back to the original window and verifying its content.

Starting URL: https://the-internet.herokuapp.com/windows

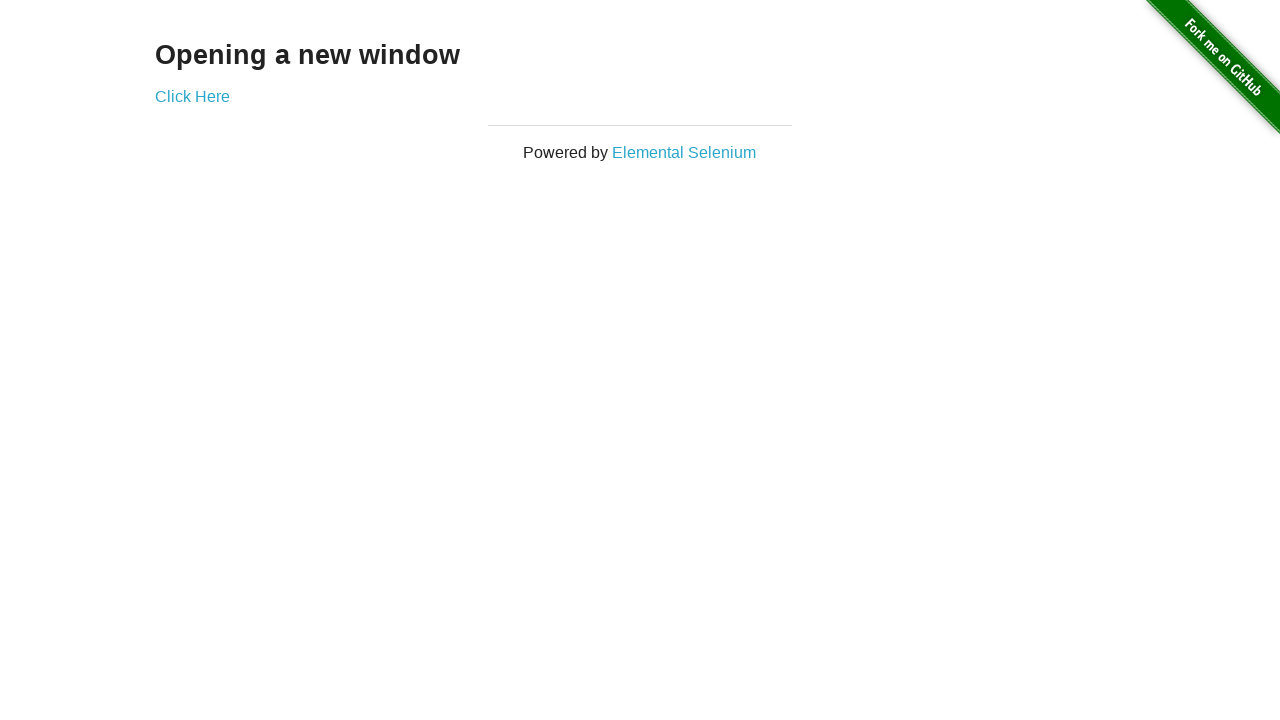

Clicked 'Click Here' link to open a new window at (192, 96) on text=Click Here
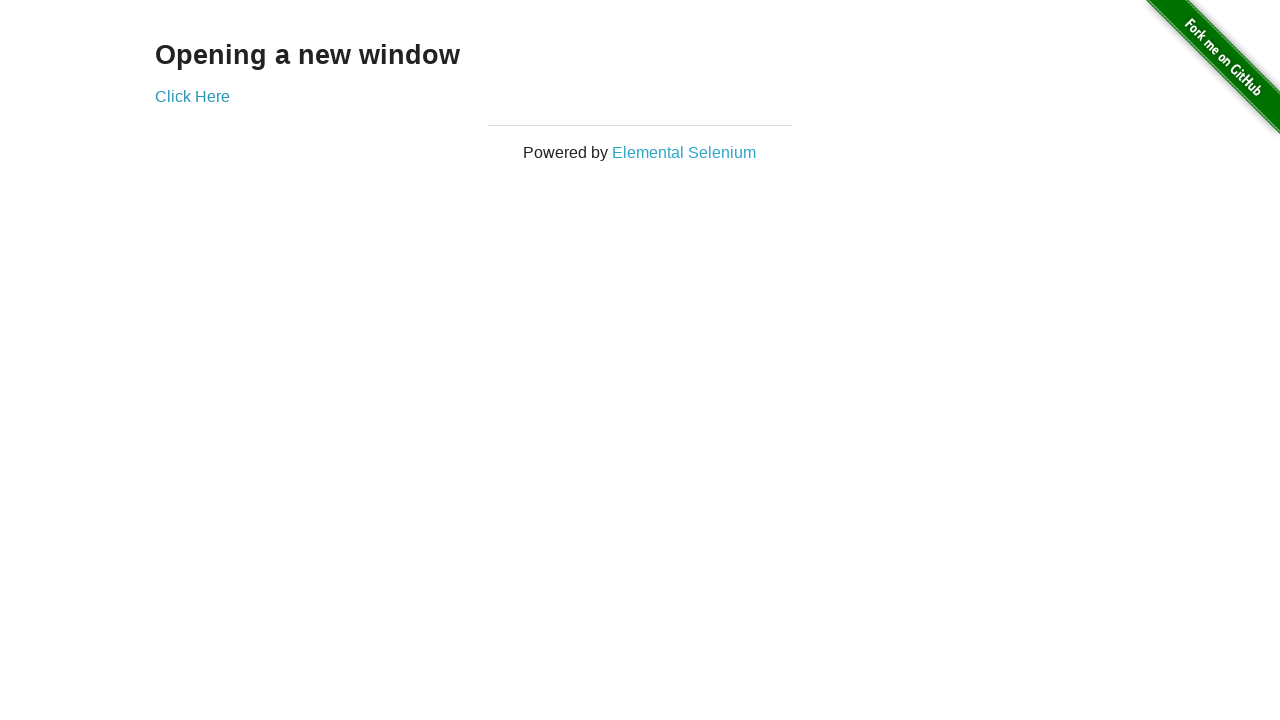

New window opened and captured at (192, 96) on text=Click Here
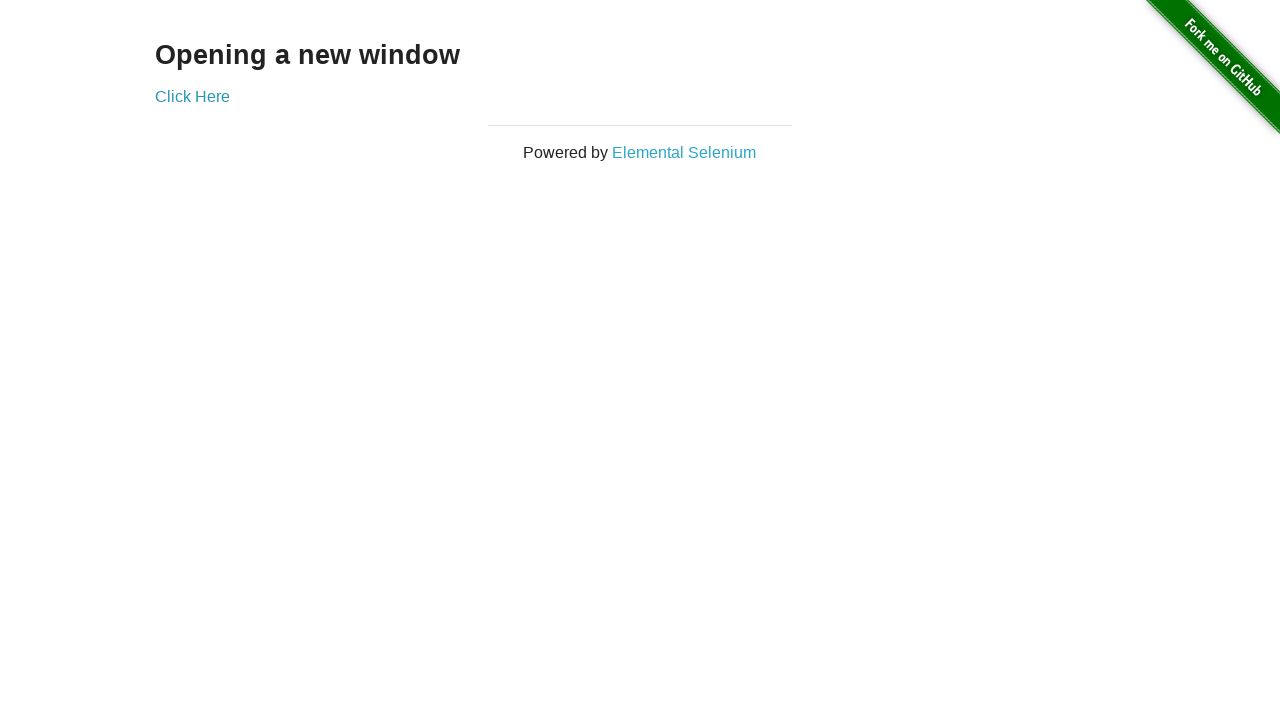

New window page loaded completely
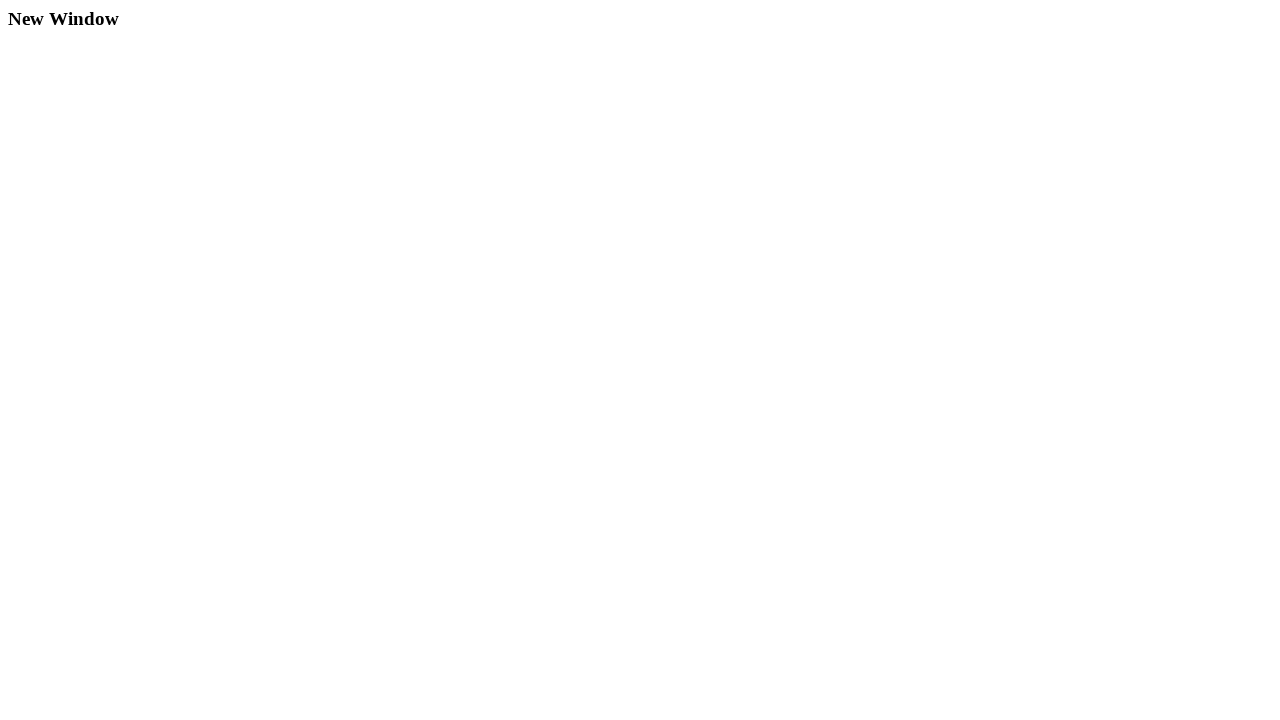

Verified h3 element appeared in new window
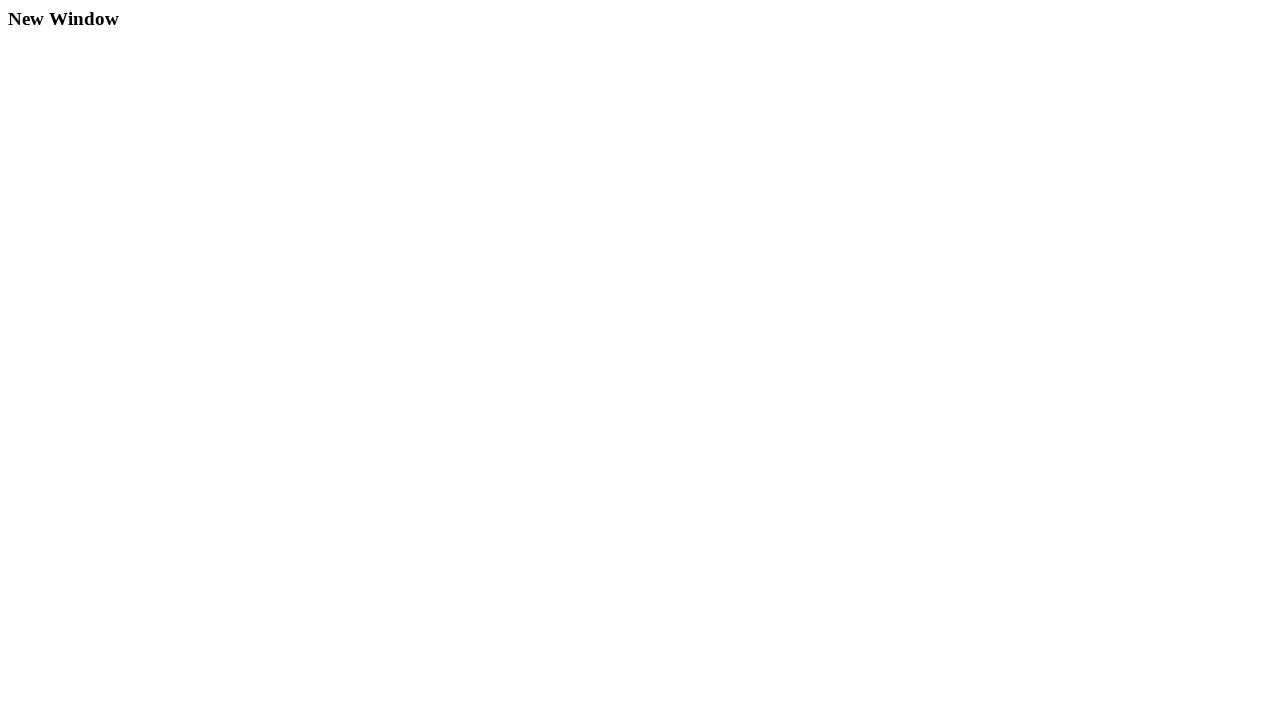

Closed the new window
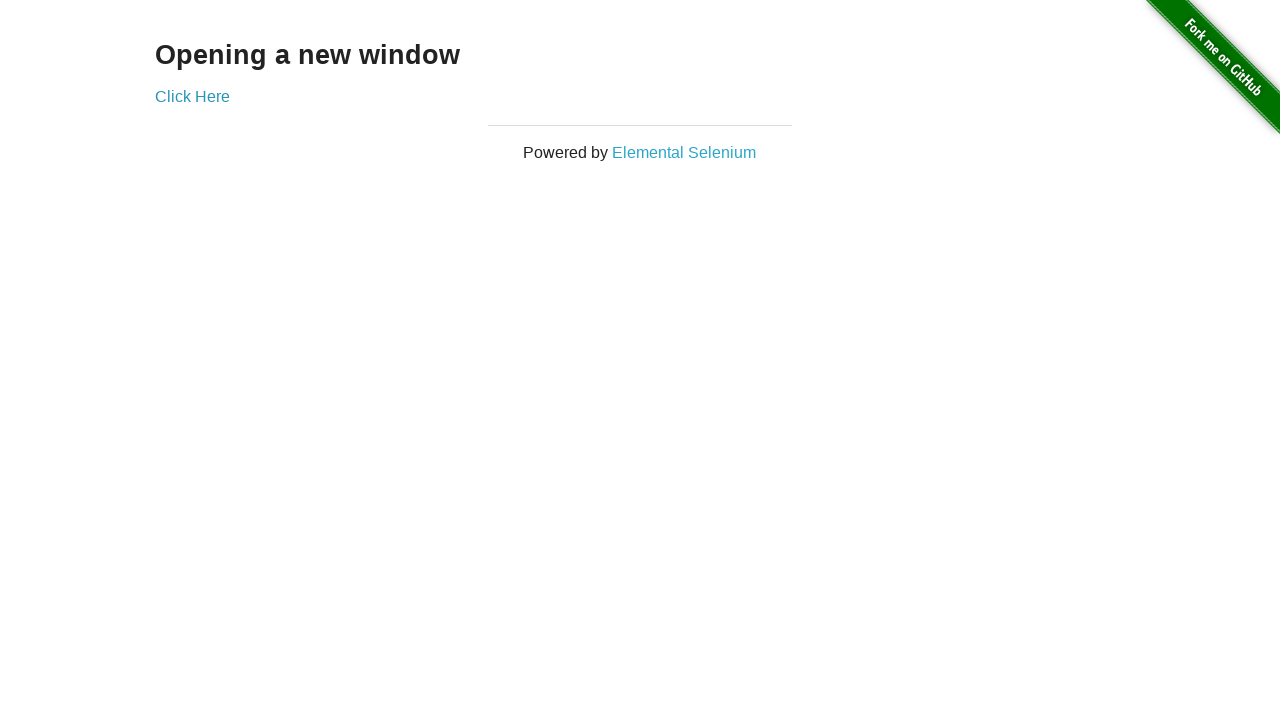

Verified h3 element appeared in original window
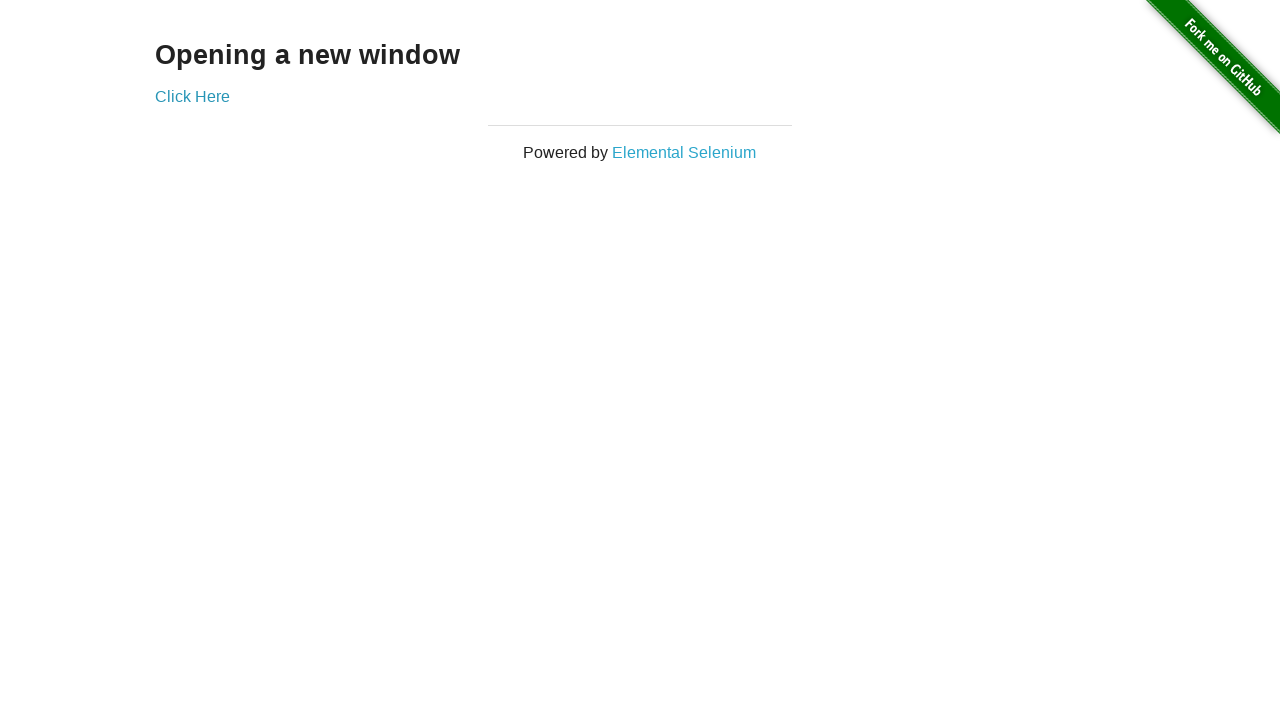

Asserted original window h3 text equals 'Opening a new window'
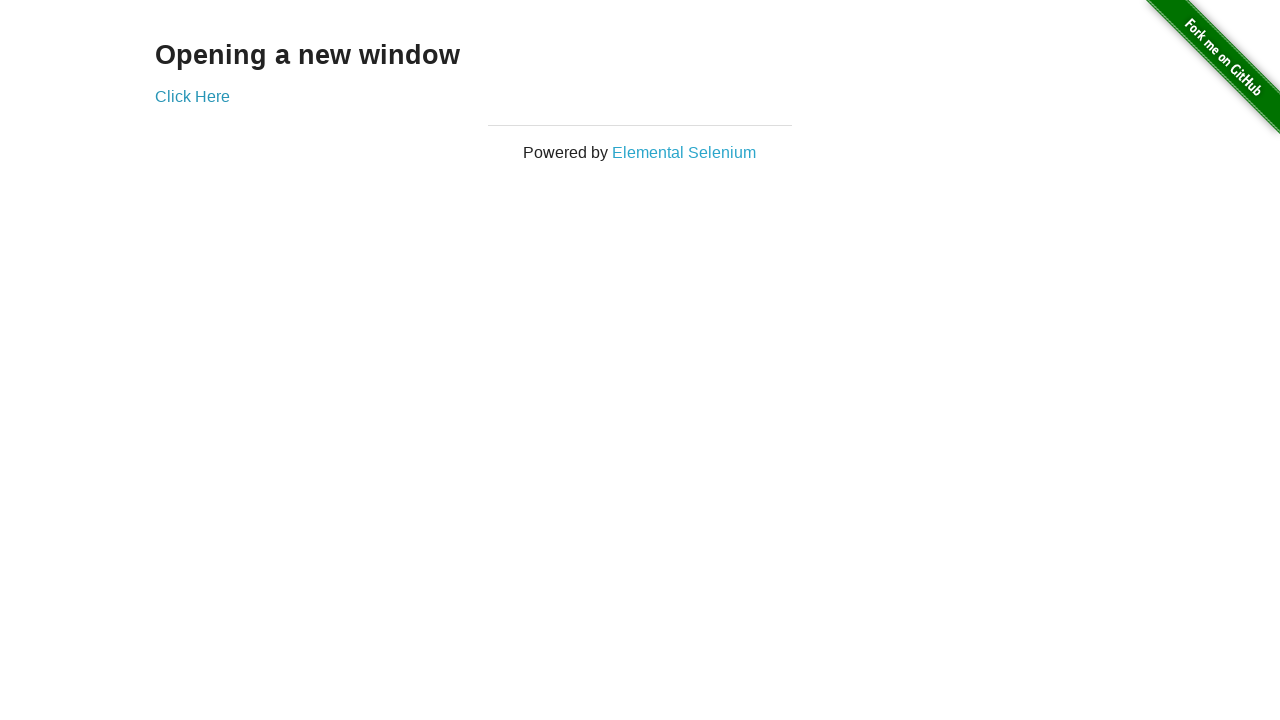

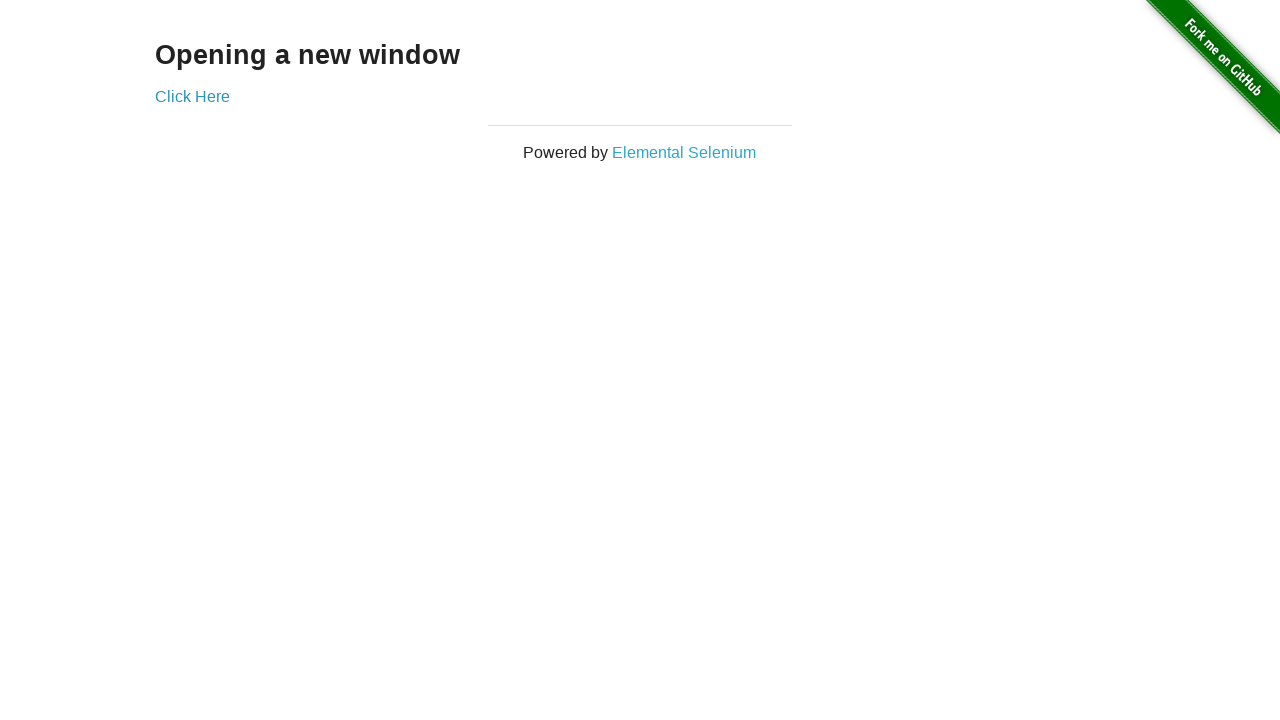